Tests JavaScript prompt alert functionality by triggering a prompt, entering text, accepting it, and then navigating to another link

Starting URL: https://the-internet.herokuapp.com/javascript_alerts

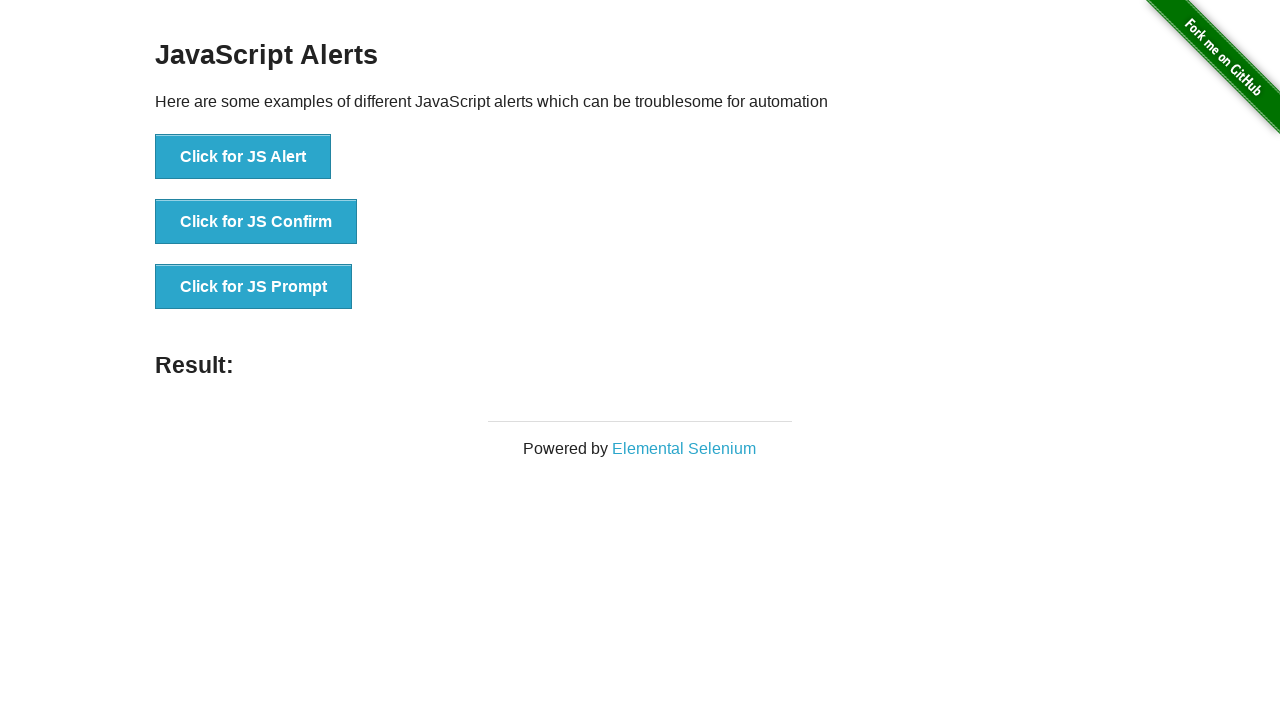

Clicked button to trigger JS Prompt at (254, 287) on xpath=//button[.='Click for JS Prompt']
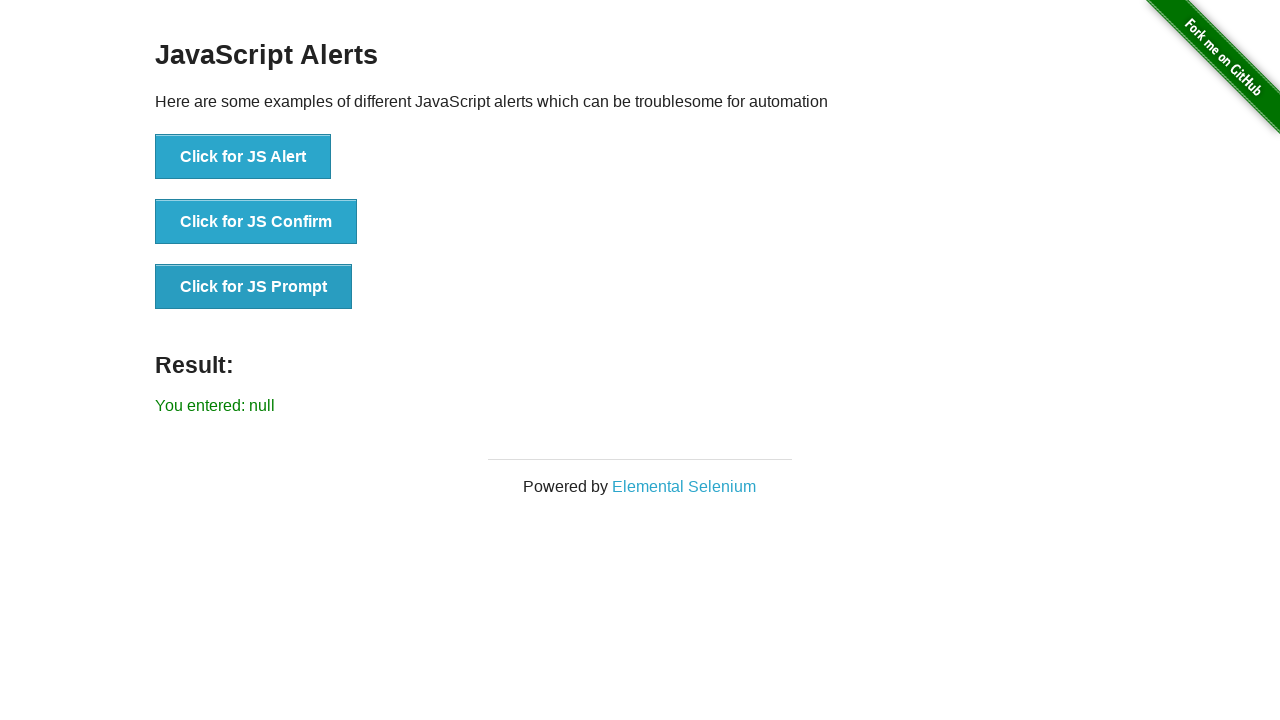

Set up dialog handler to accept prompt with 'null'
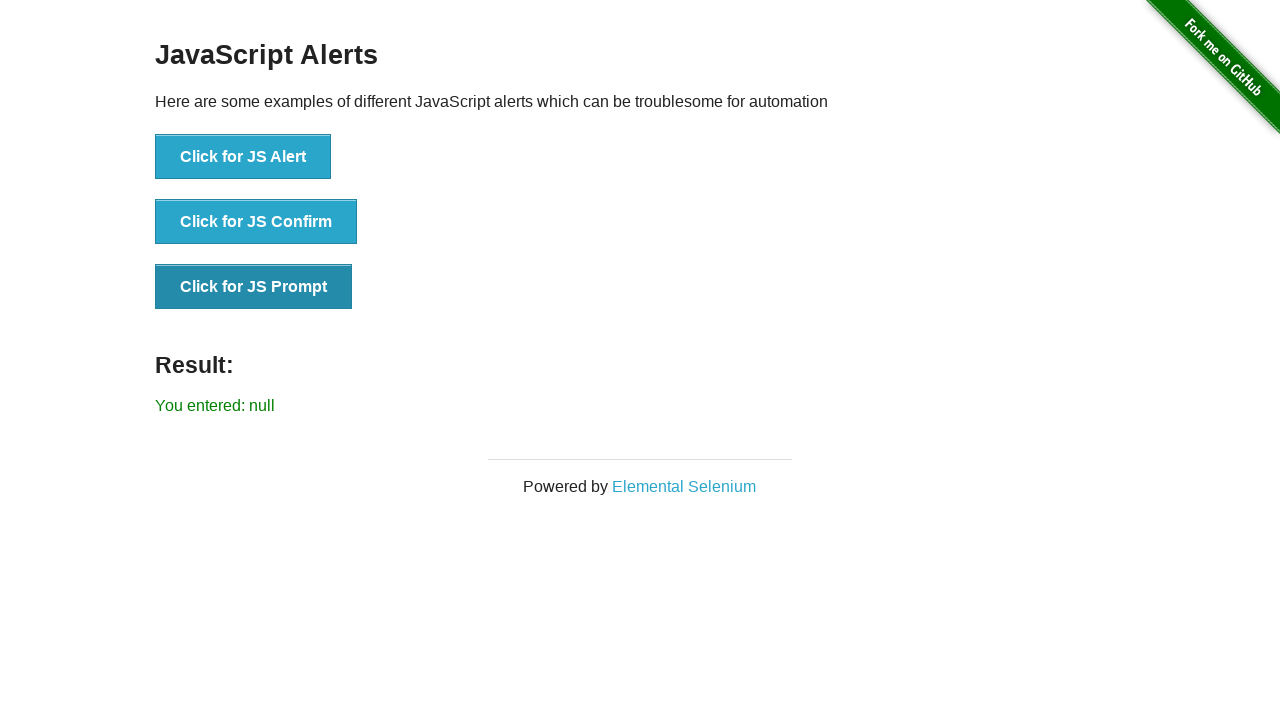

Waited 500ms for result to appear after accepting prompt
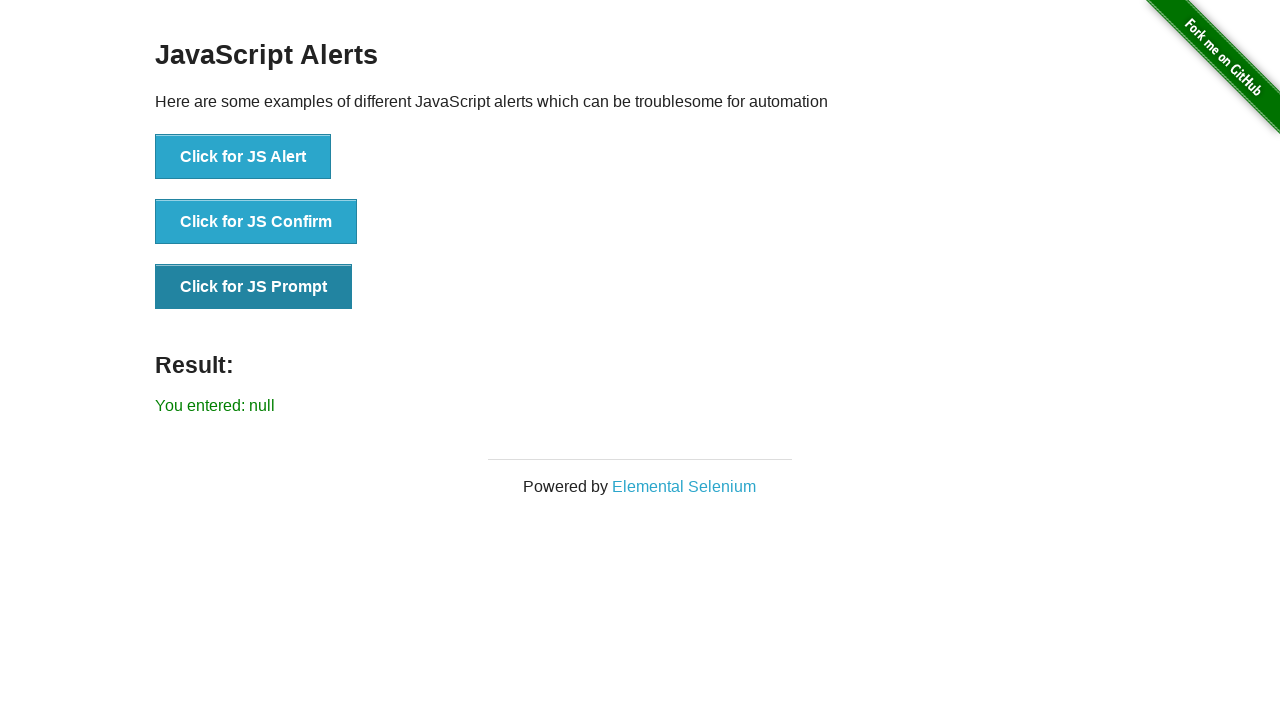

Clicked on Elemental Selenium link at (684, 486) on text=Elemental Selenium
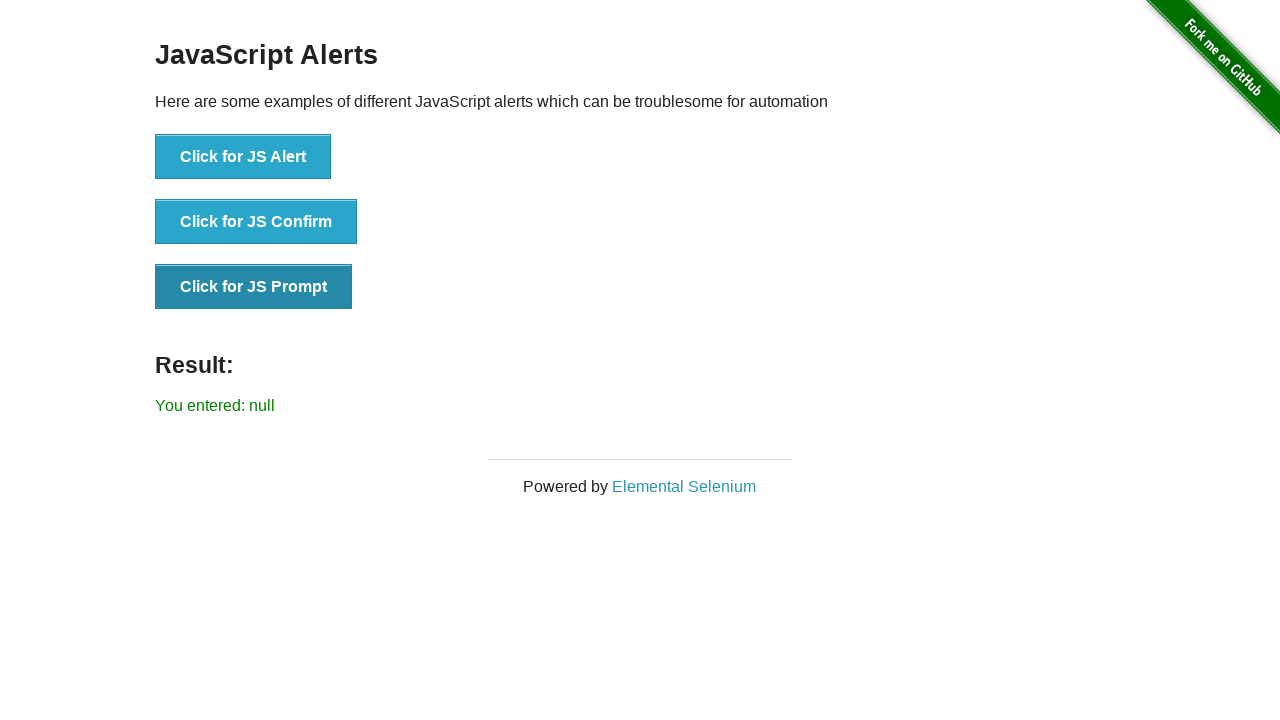

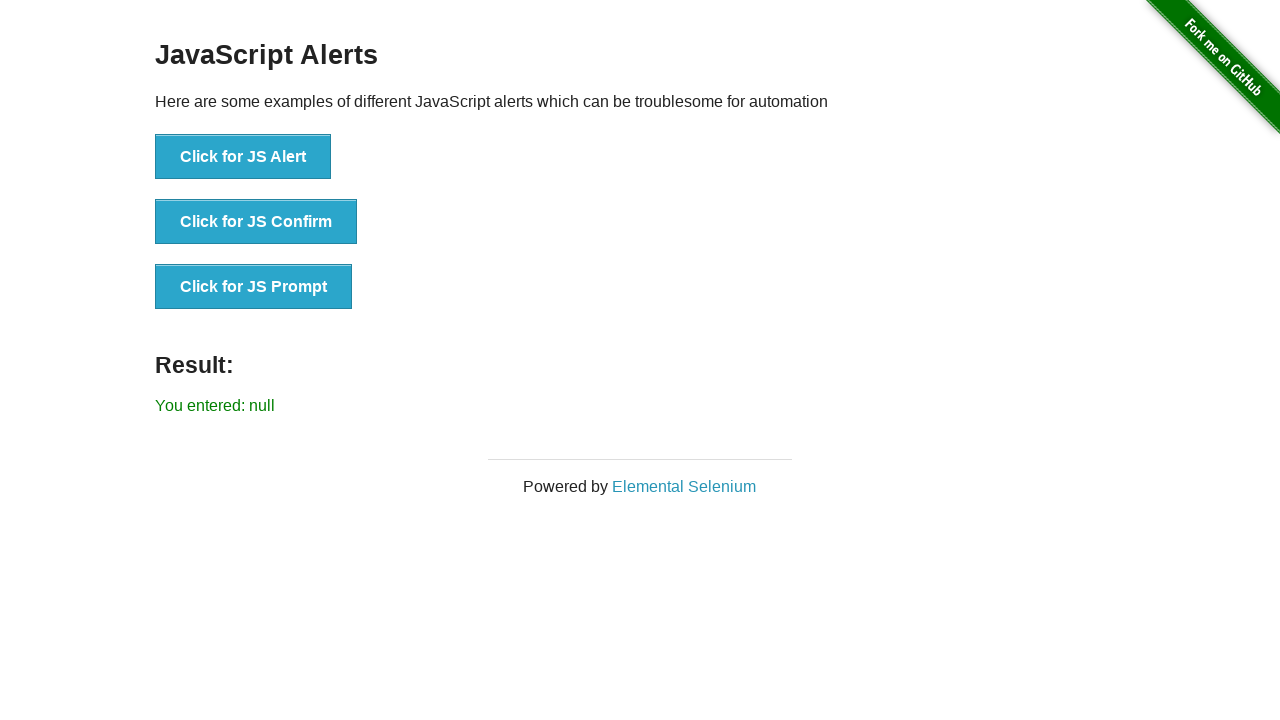